Navigates to the SelectorHub XPath practice page and verifies the page loads successfully by checking the URL.

Starting URL: https://selectorshub.com/xpath-practice-page/

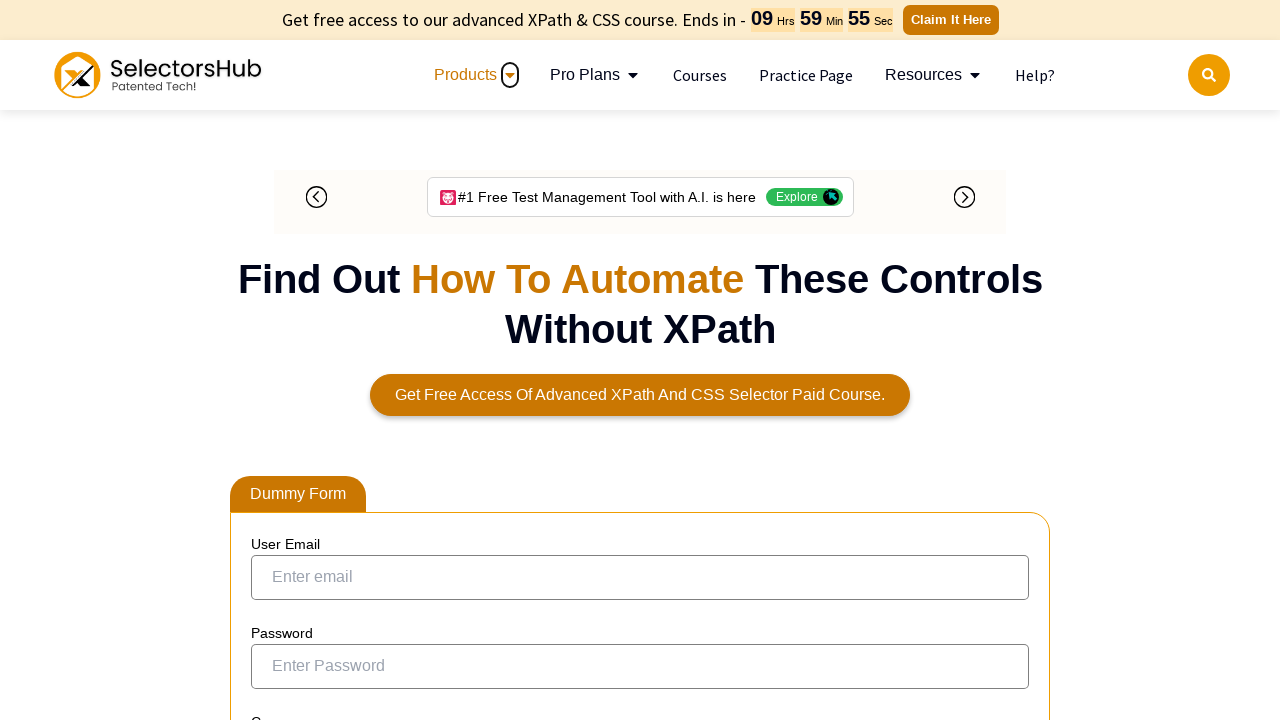

Waited for page to reach domcontentloaded state
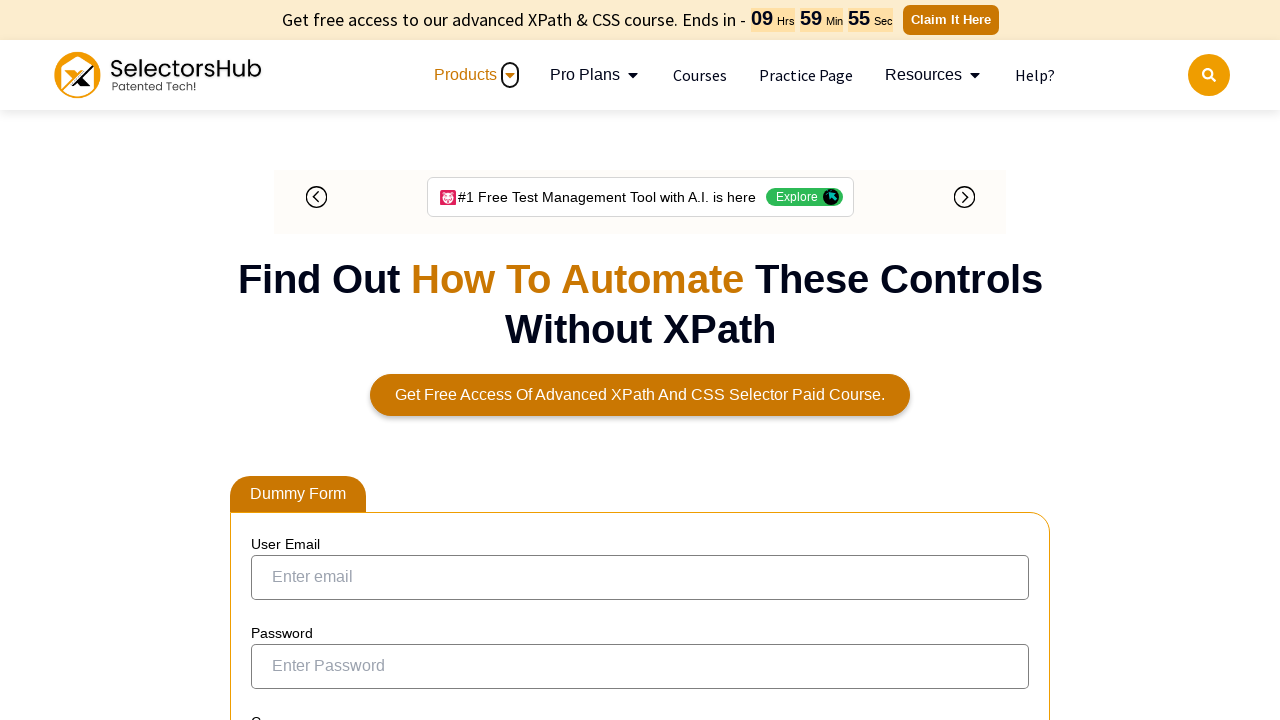

Verified URL contains 'selectorshub.com/xpath-practice-page'
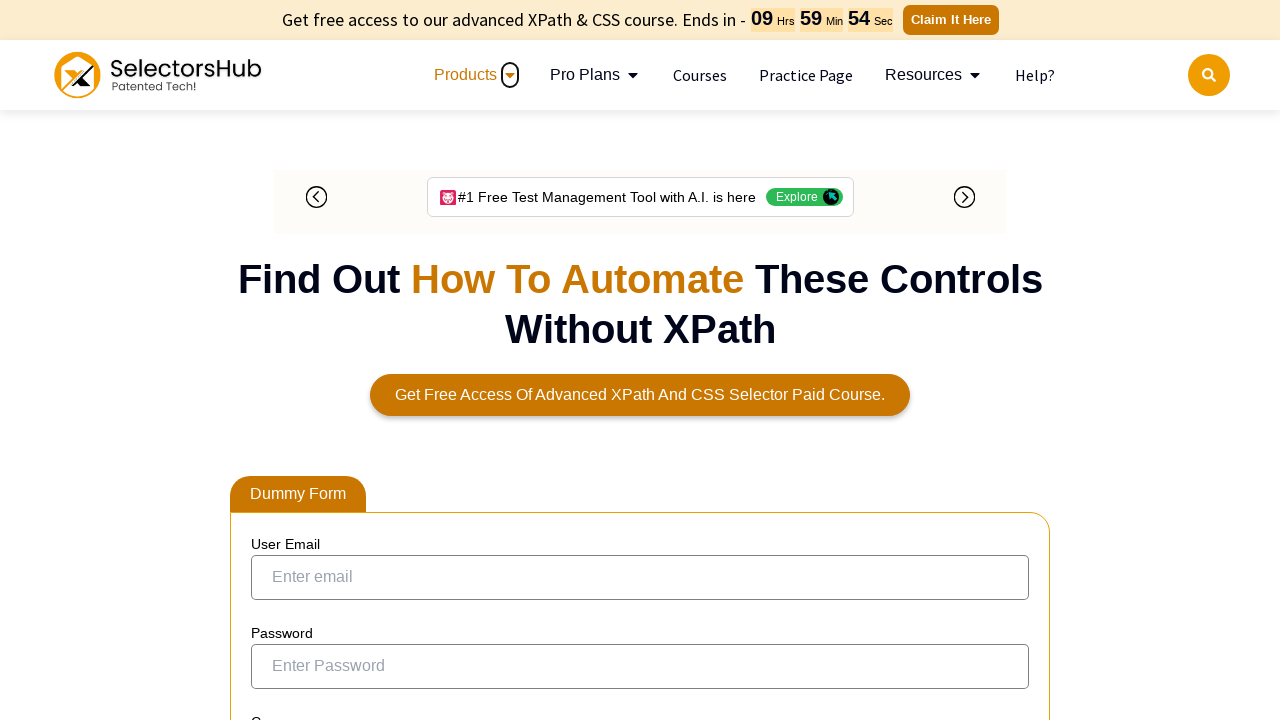

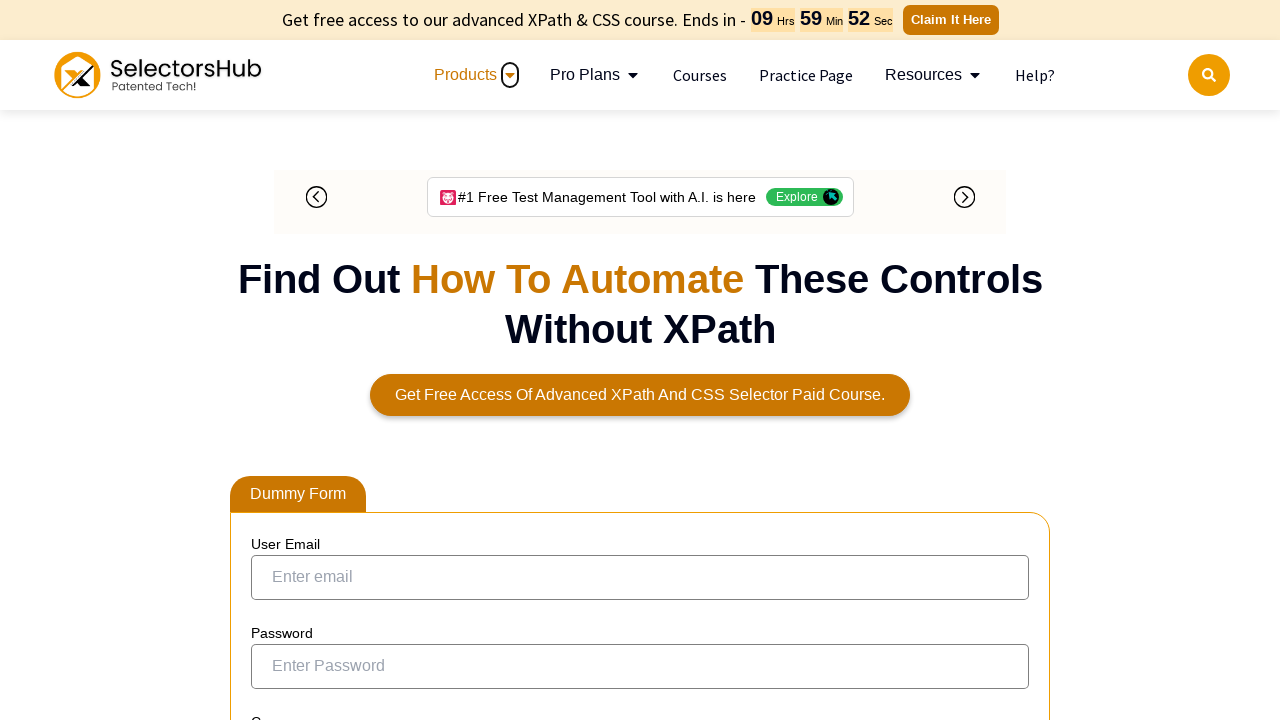